Tests checkbox functionality by navigating to a checkboxes page, clicking the first checkbox, and conditionally toggling the second checkbox based on its current state

Starting URL: https://the-internet.herokuapp.com/

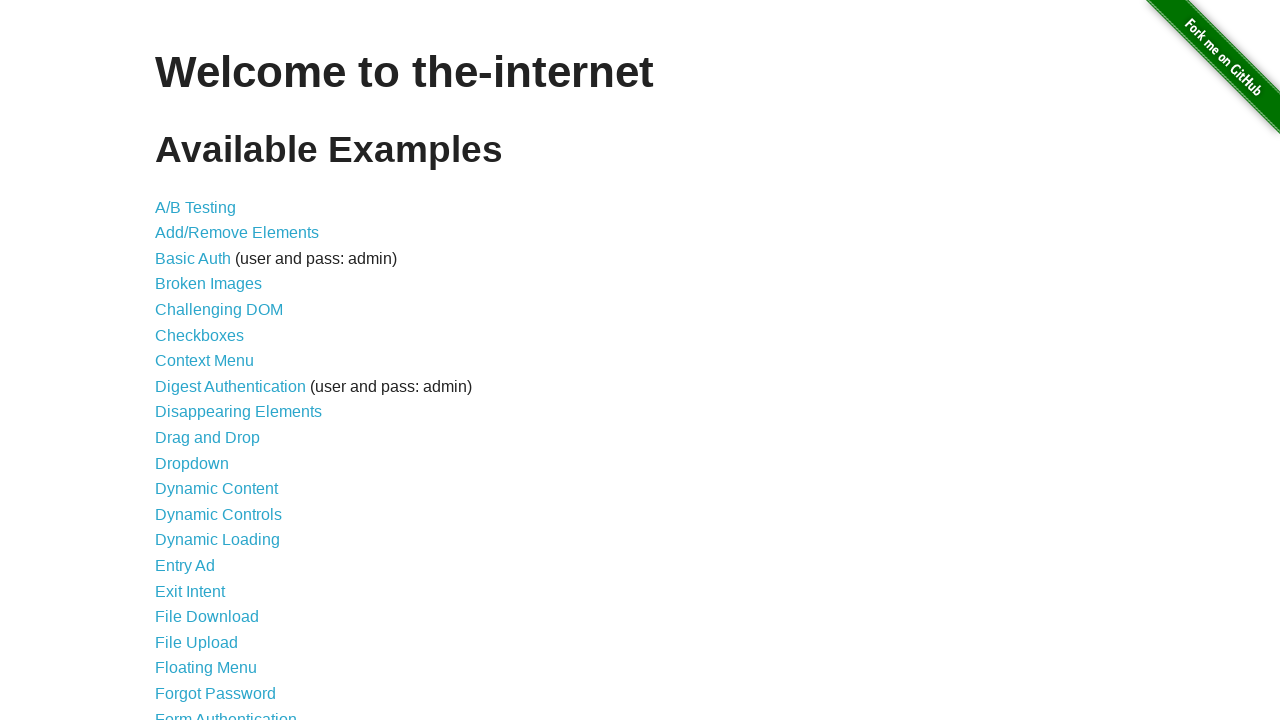

Clicked on the Checkboxes link (6th item in the list) at (200, 335) on xpath=//html[1]/body[1]/div[2]/div[1]/ul[1]/li[6]/a[1]
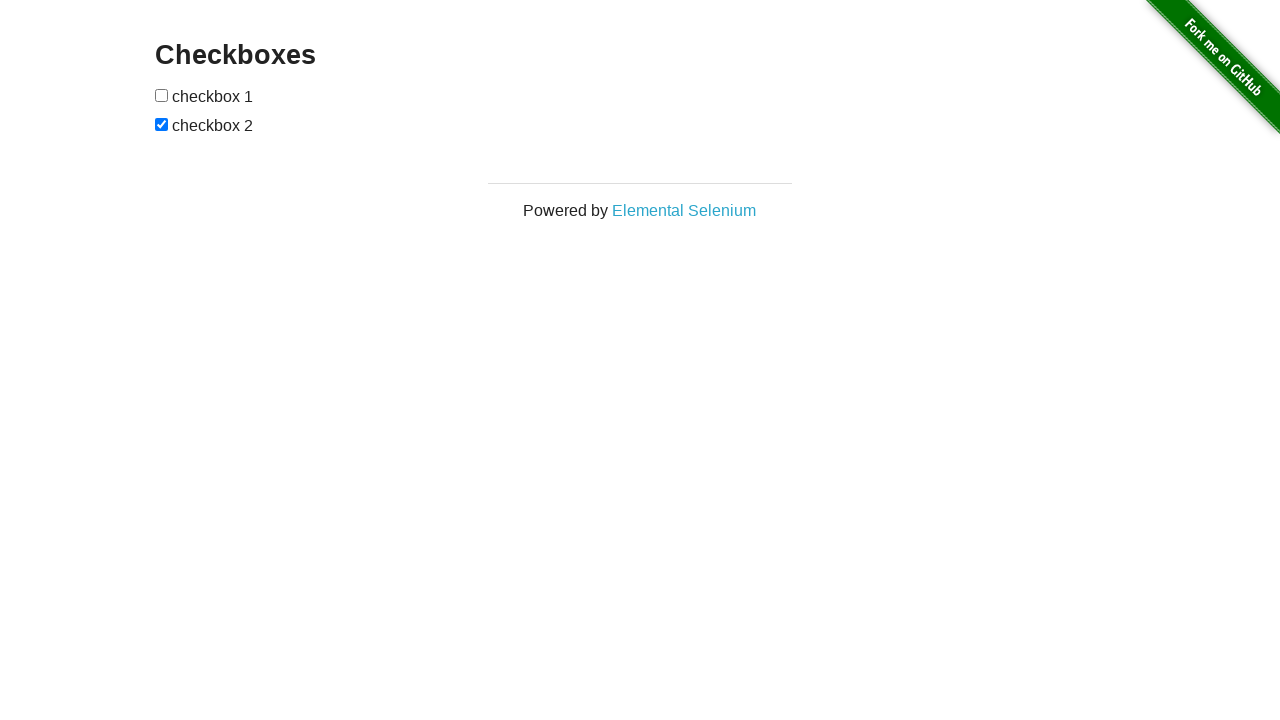

Clicked the first checkbox at (162, 95) on xpath=//form[@id='checkboxes']/input[1]
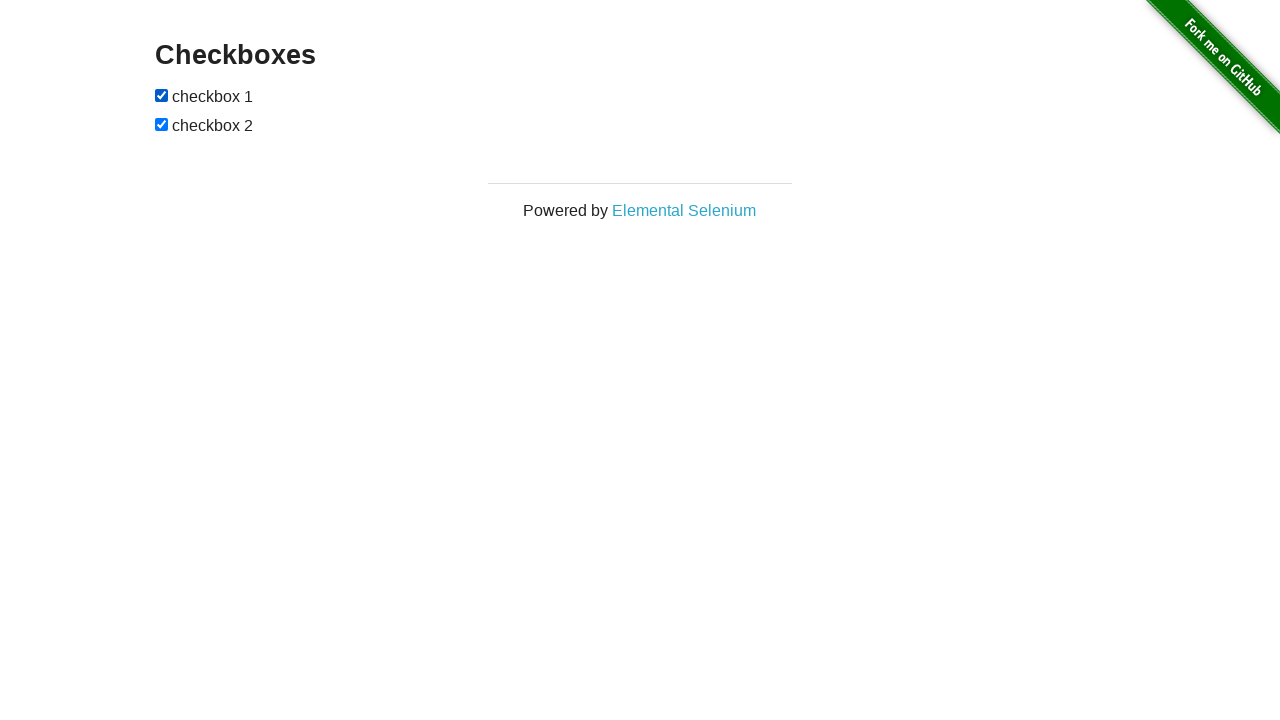

Located the second checkbox
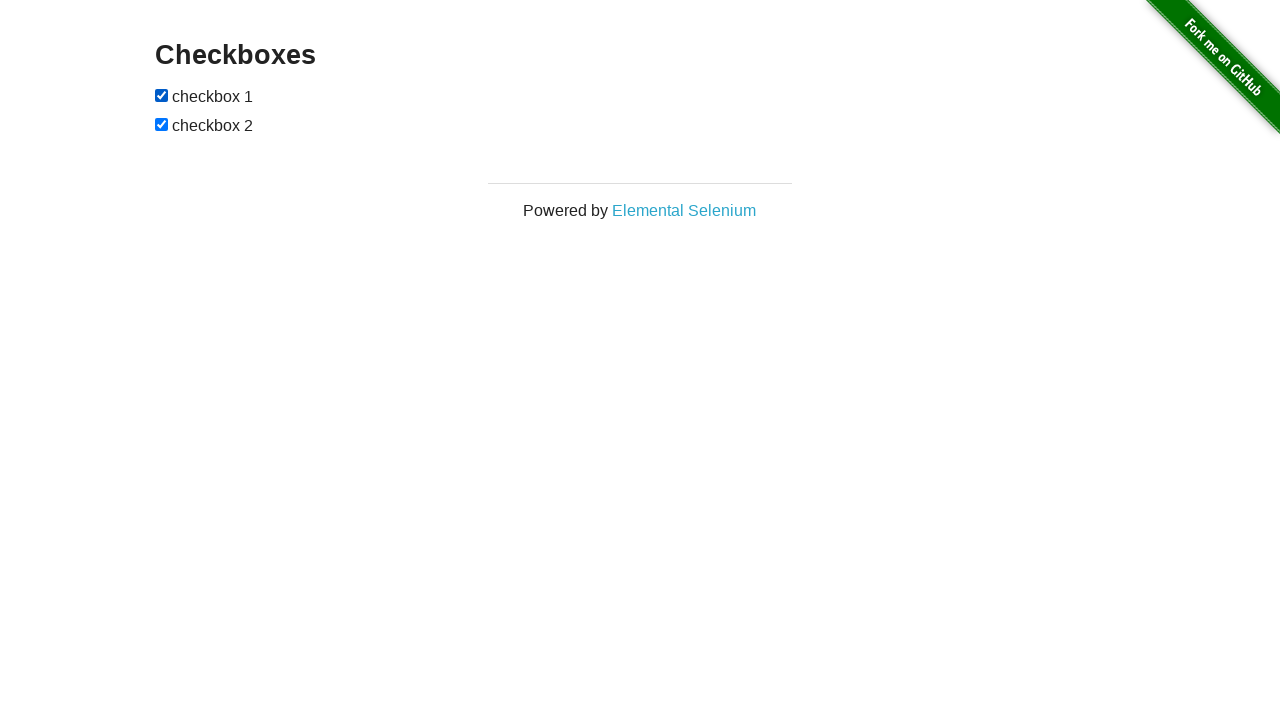

Verified second checkbox is checked
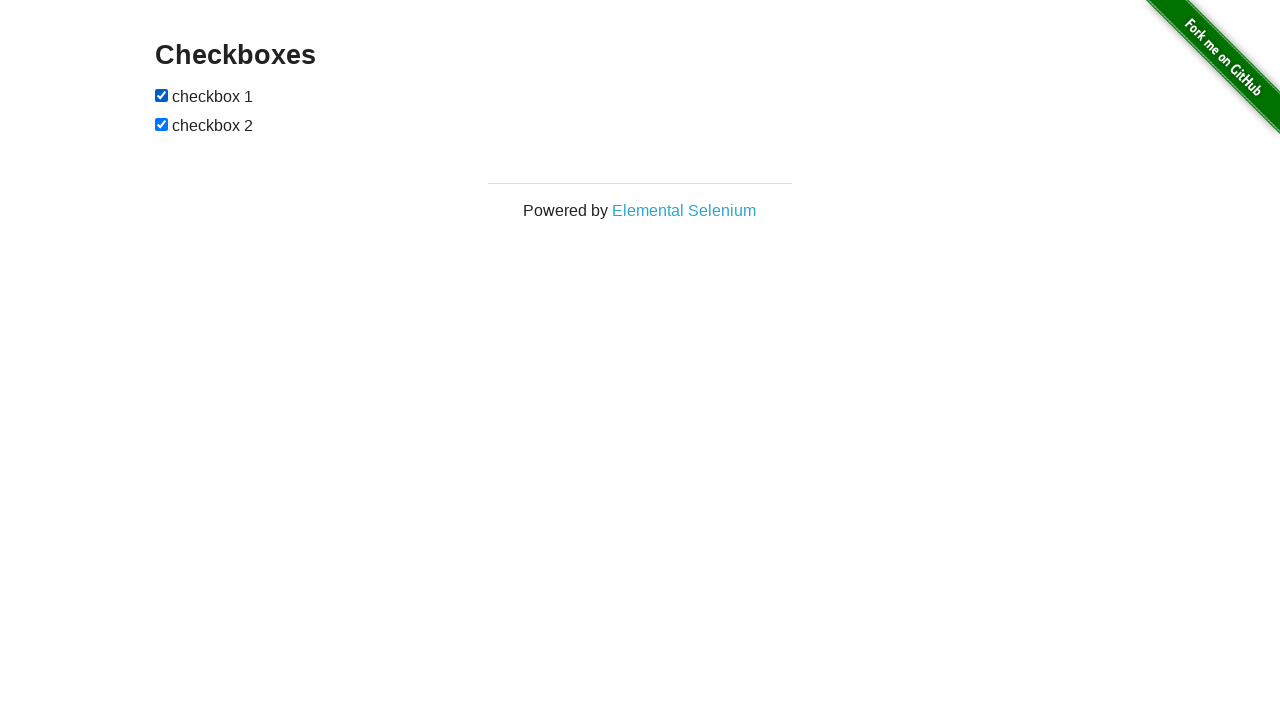

Unchecked the second checkbox at (162, 124) on xpath=//form[@id='checkboxes']/input[2]
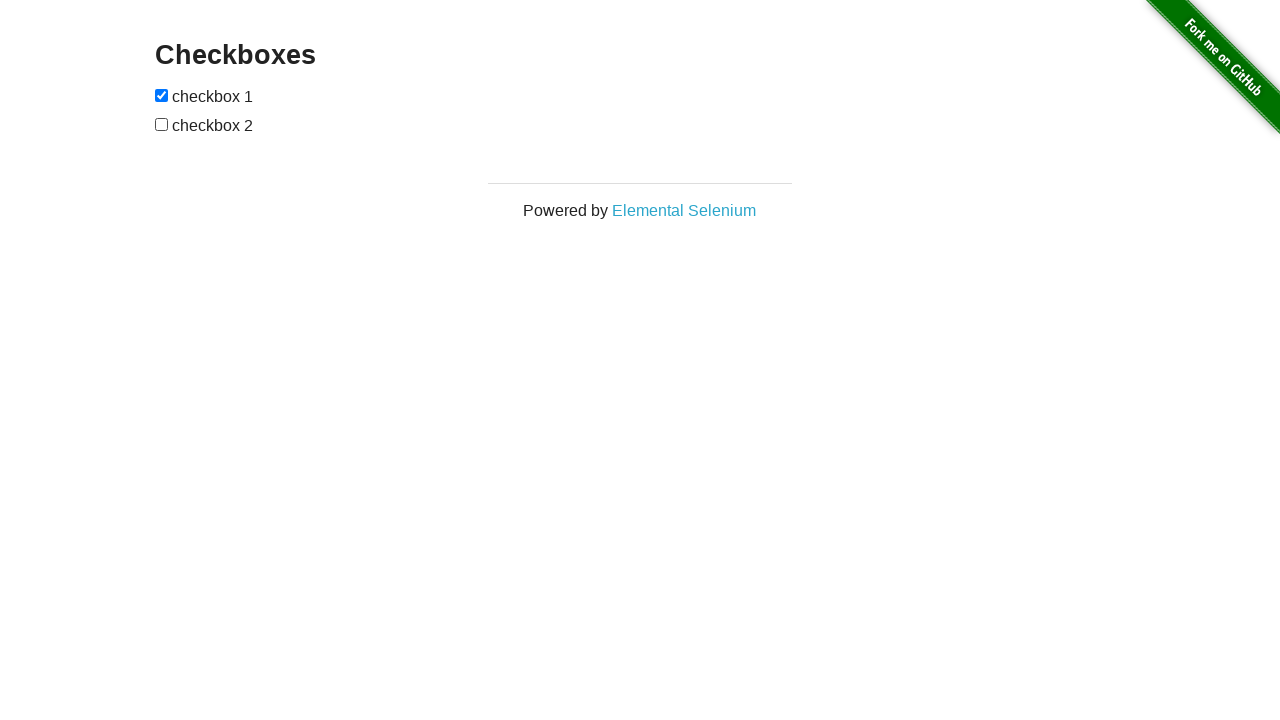

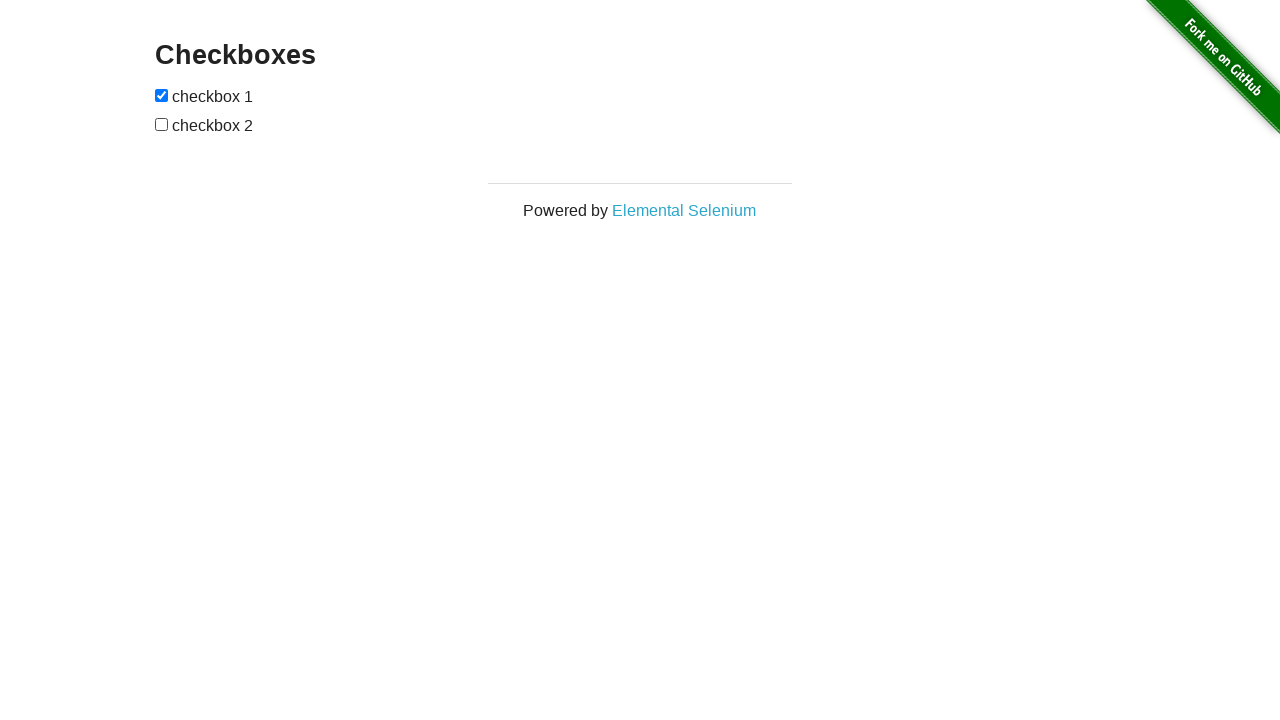